Tests that a canceled change to an employee's name doesn't persist

Starting URL: https://devmountain-qa.github.io/employee-manager/1.2_Version/index.html

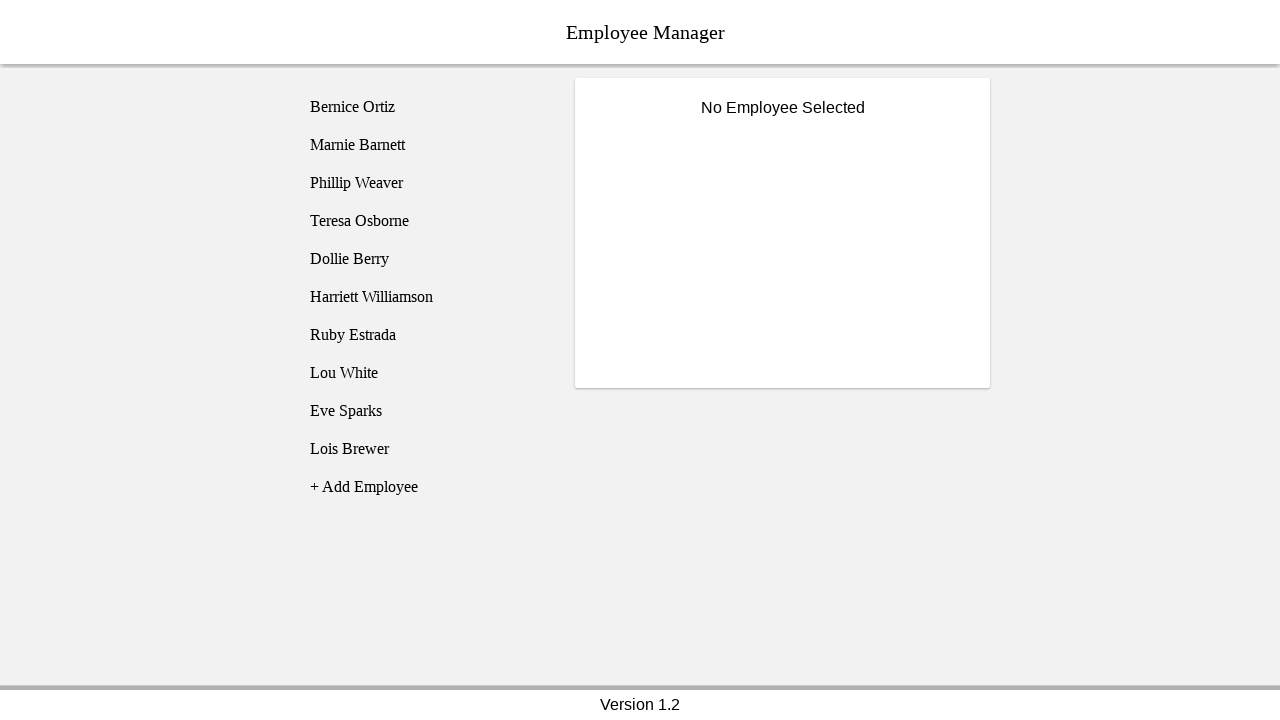

Clicked on Phillip Weaver employee at (425, 183) on [name='employee3']
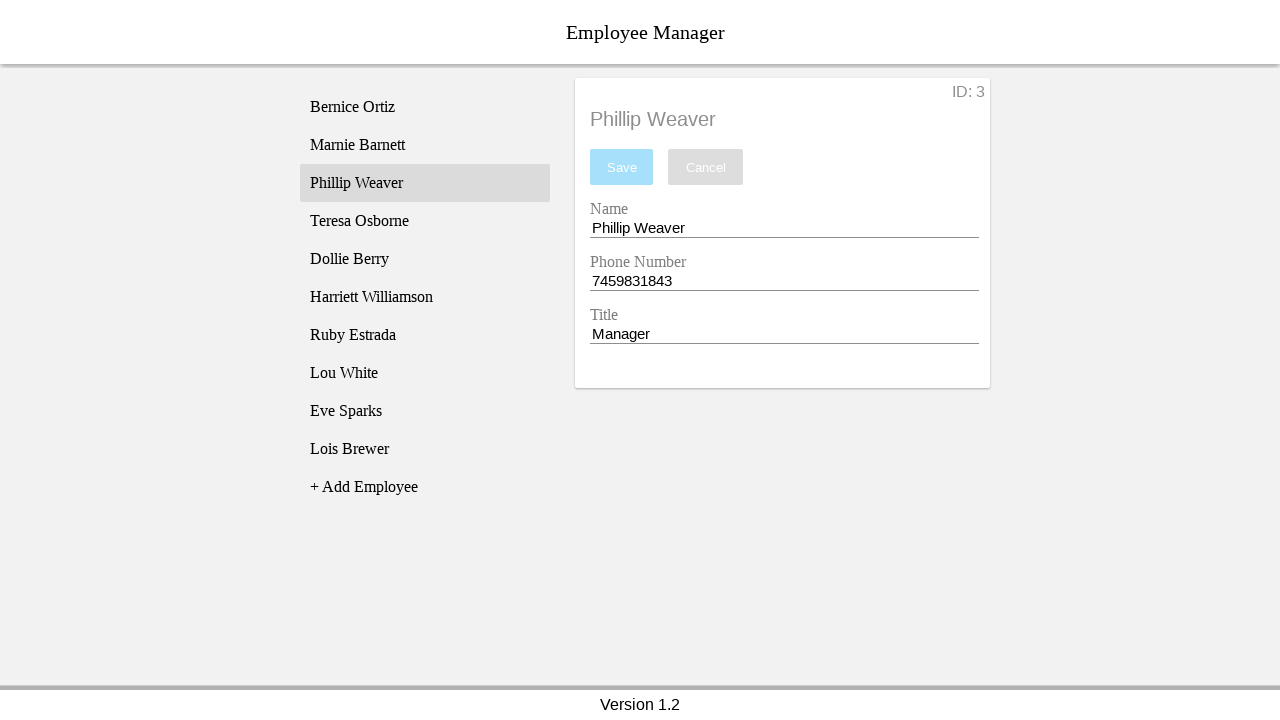

Name input field became visible
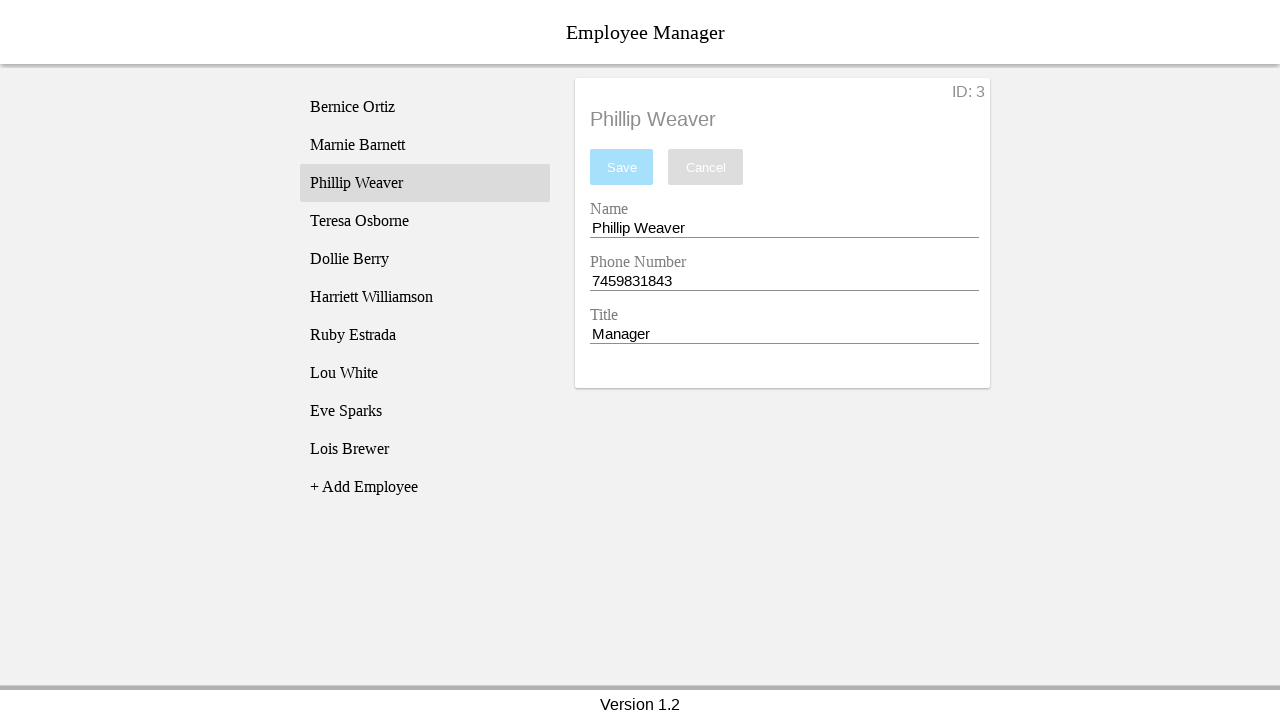

Filled name input with 'Test Name' on [name='nameEntry']
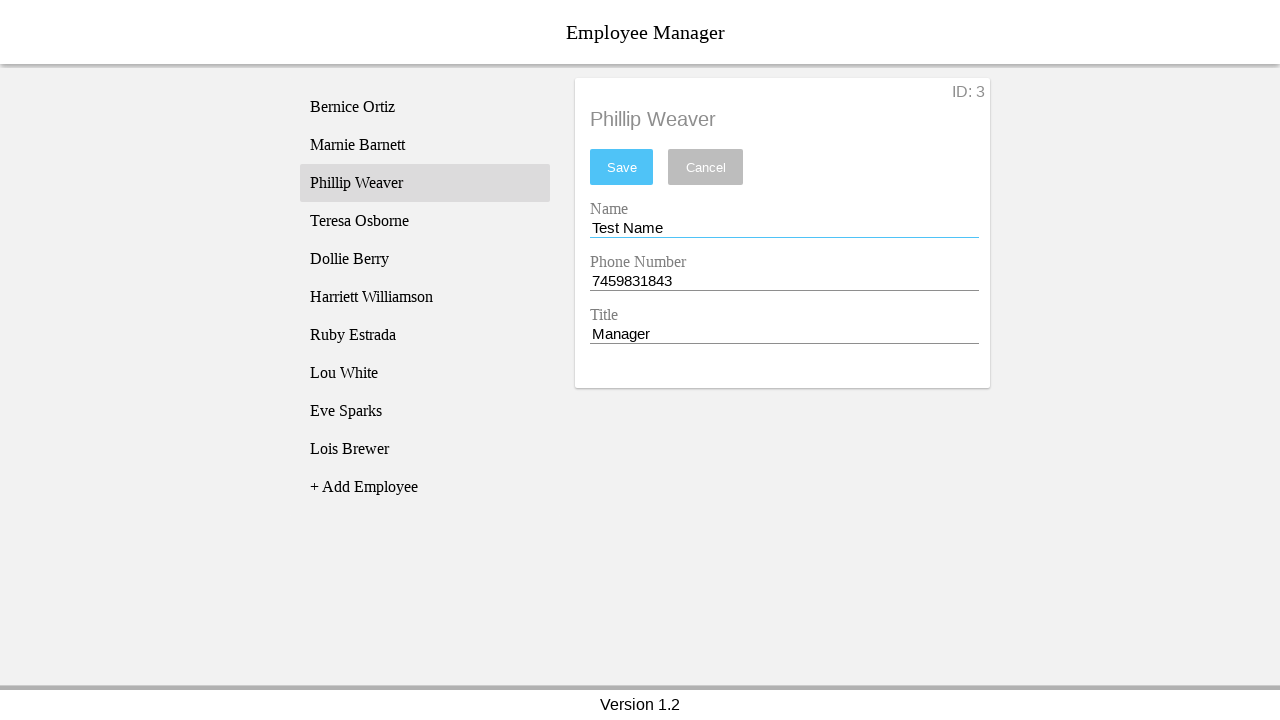

Clicked cancel button to discard name change at (706, 167) on [name='cancel']
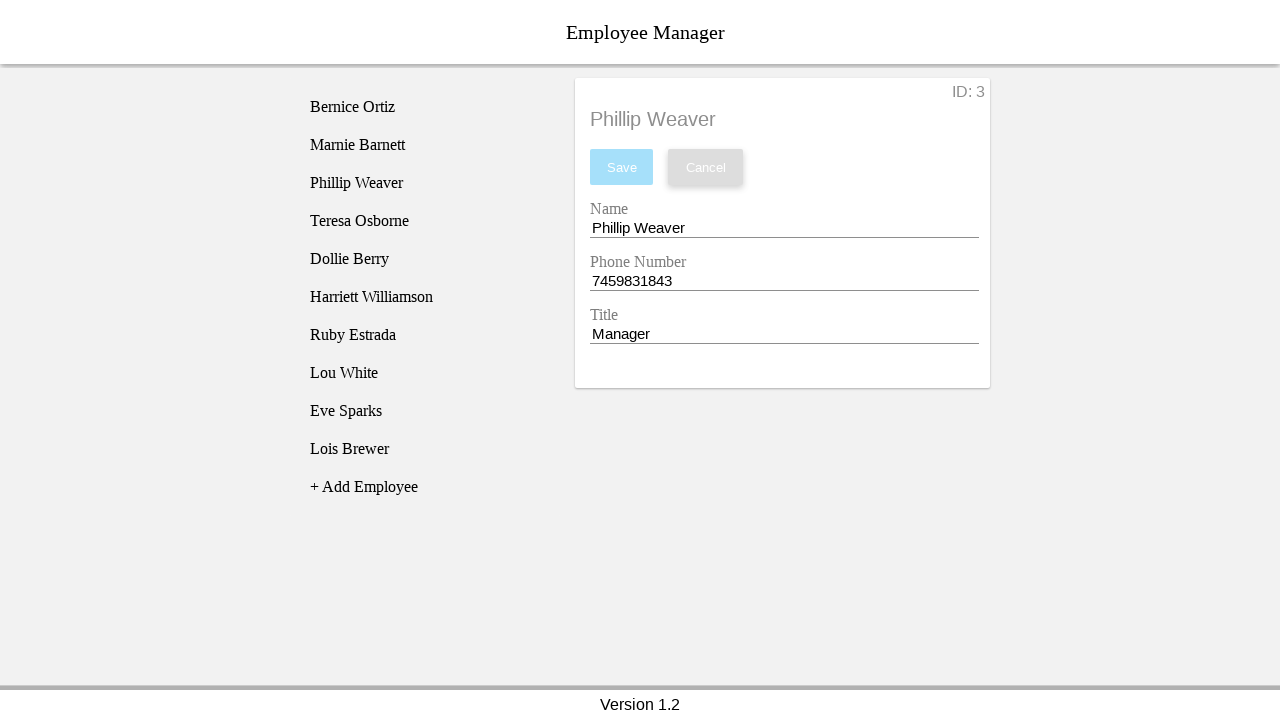

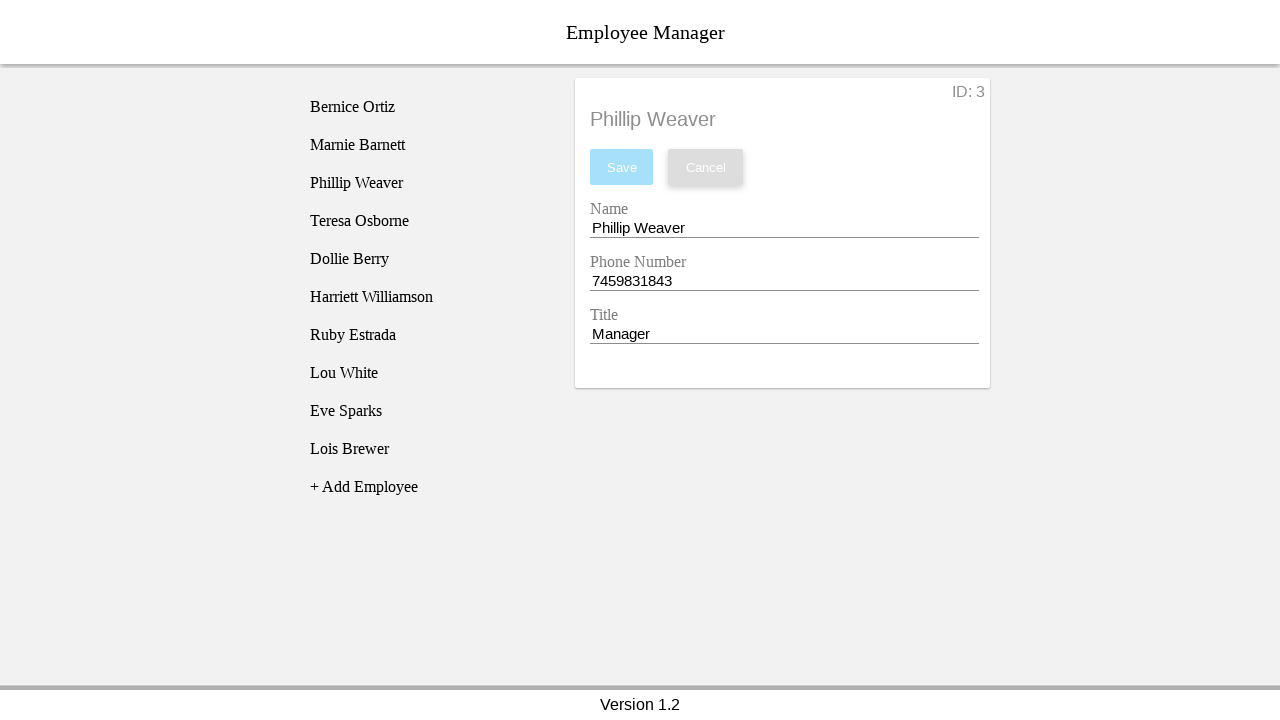